Tests successful customer care contact form submission with valid credentials and verifies thank you message is displayed

Starting URL: https://parabank.parasoft.com/parabank/contact.htm

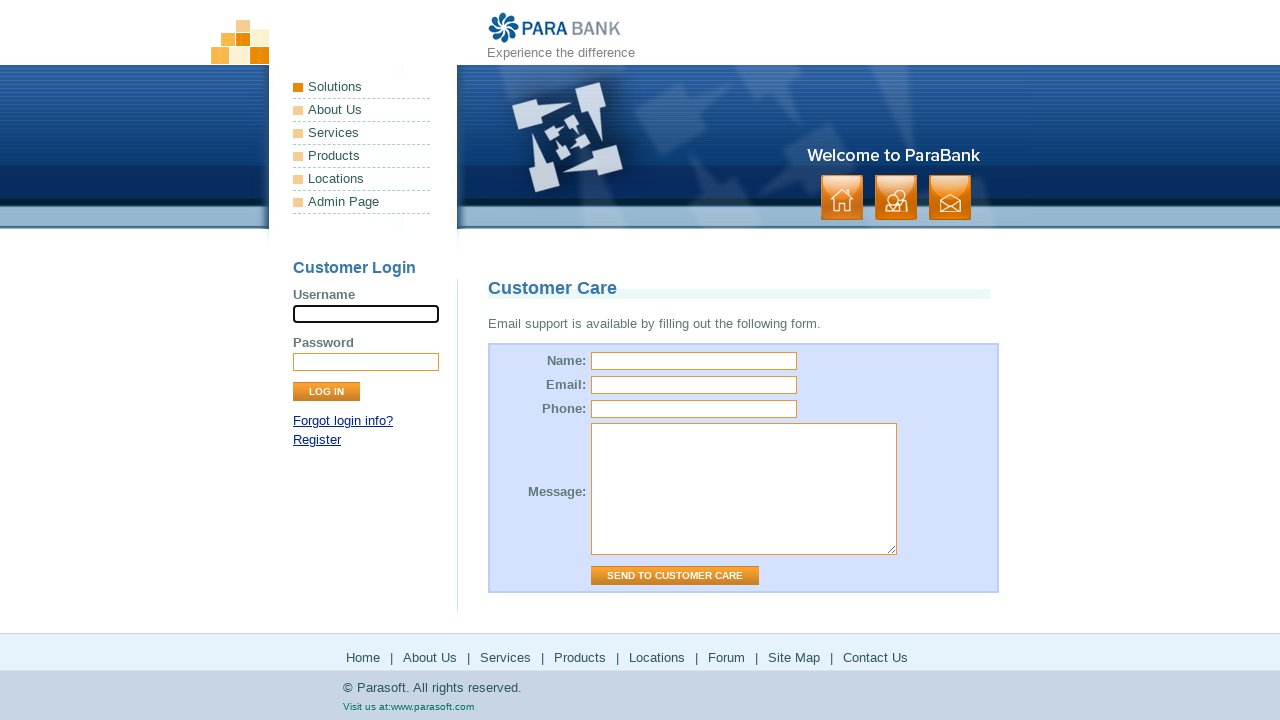

Filled name field with 'Robert' on #name
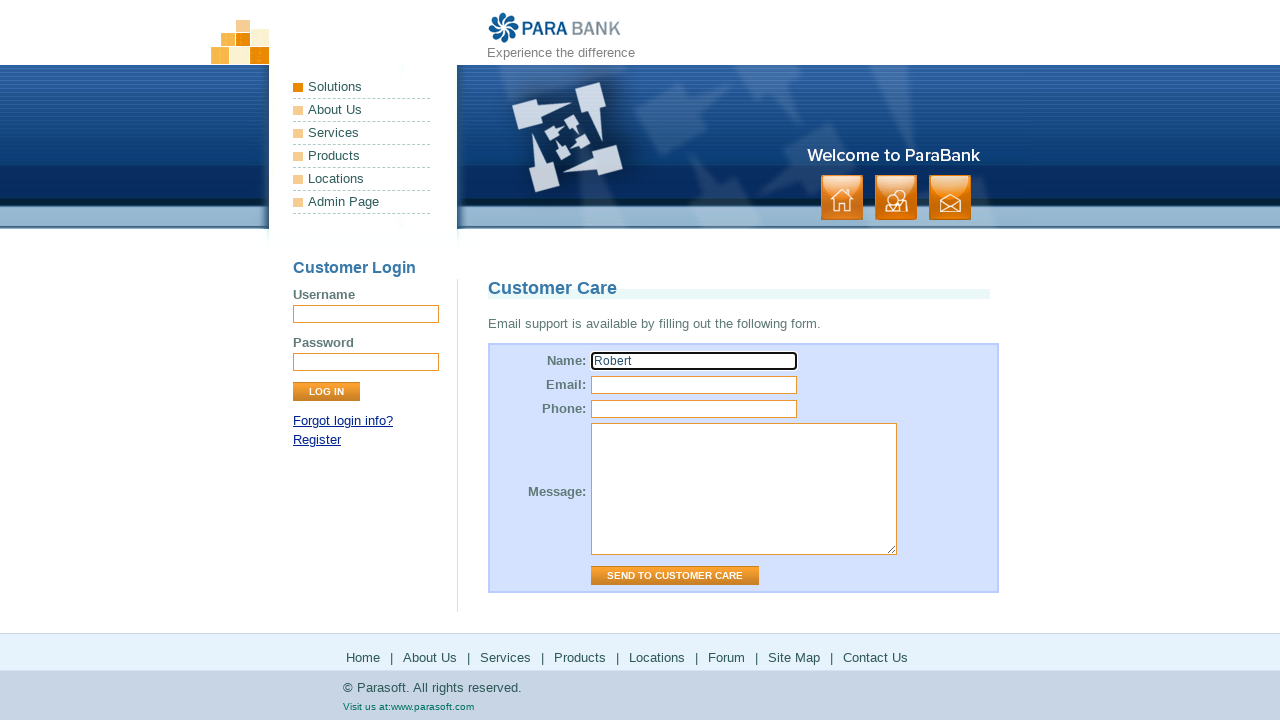

Filled email field with 'abc@email.com' on #email
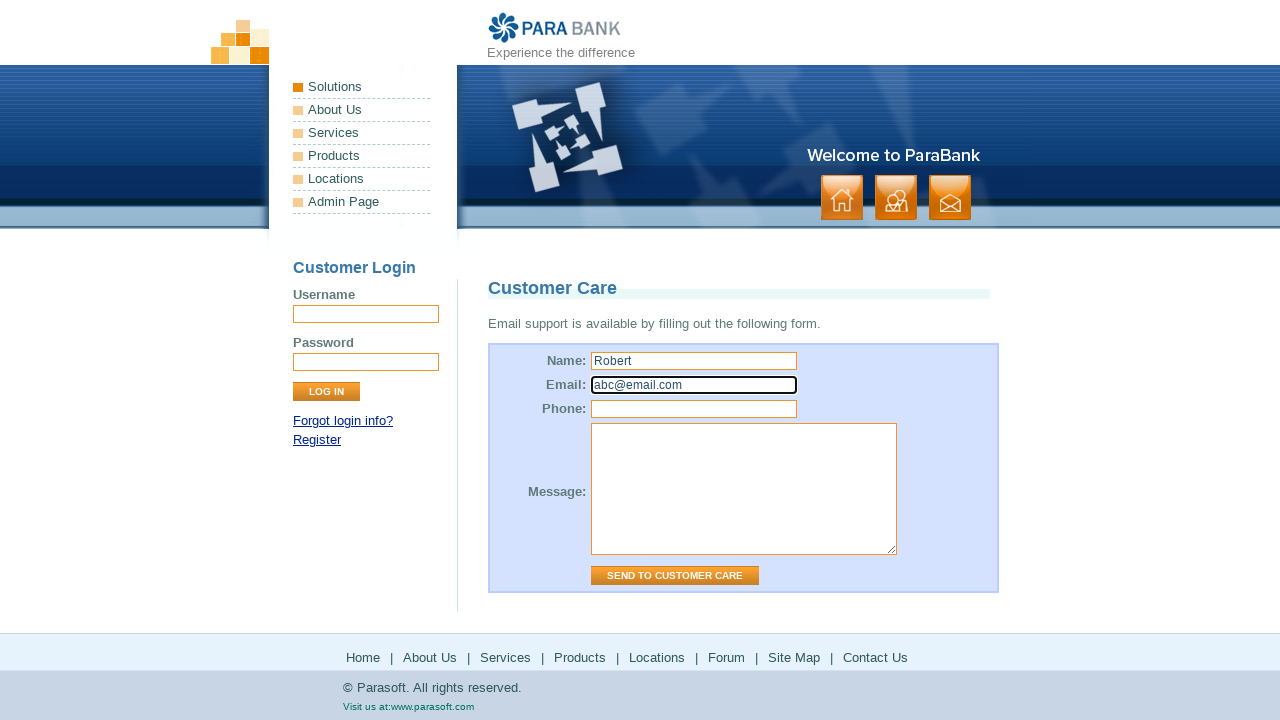

Filled phone field with '123456789' on #phone
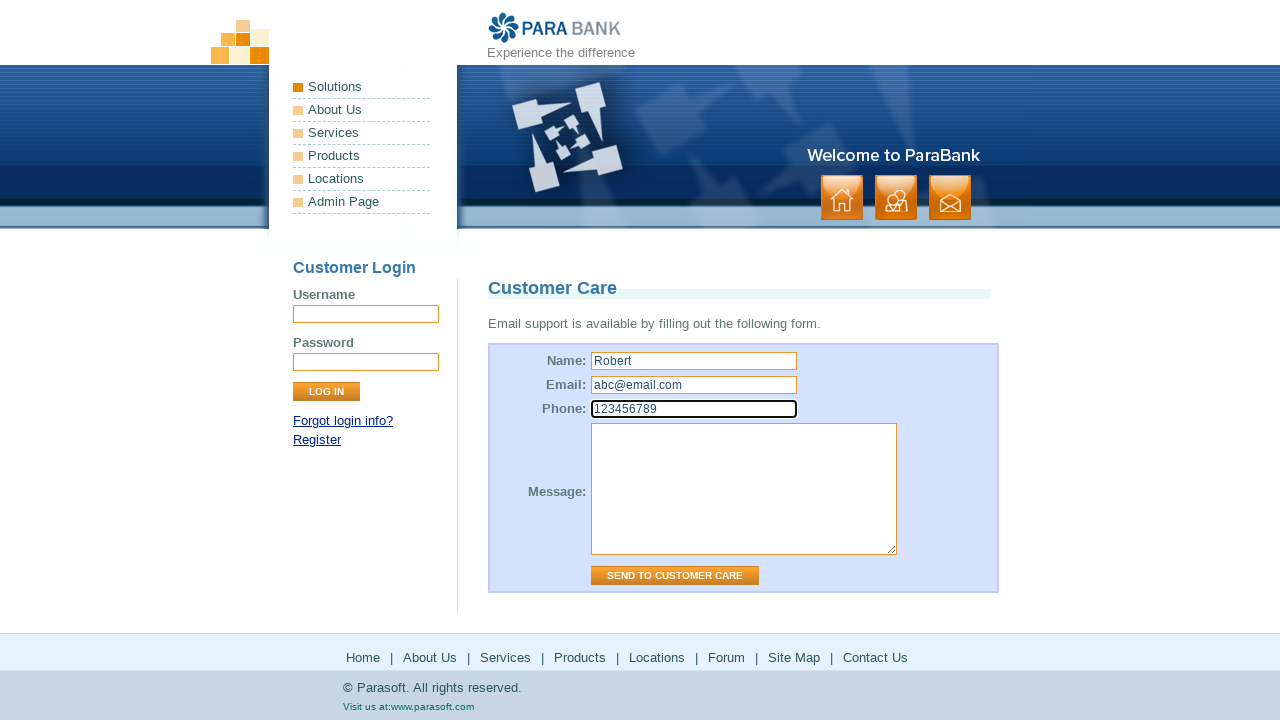

Filled message field with 'need support message' on #message
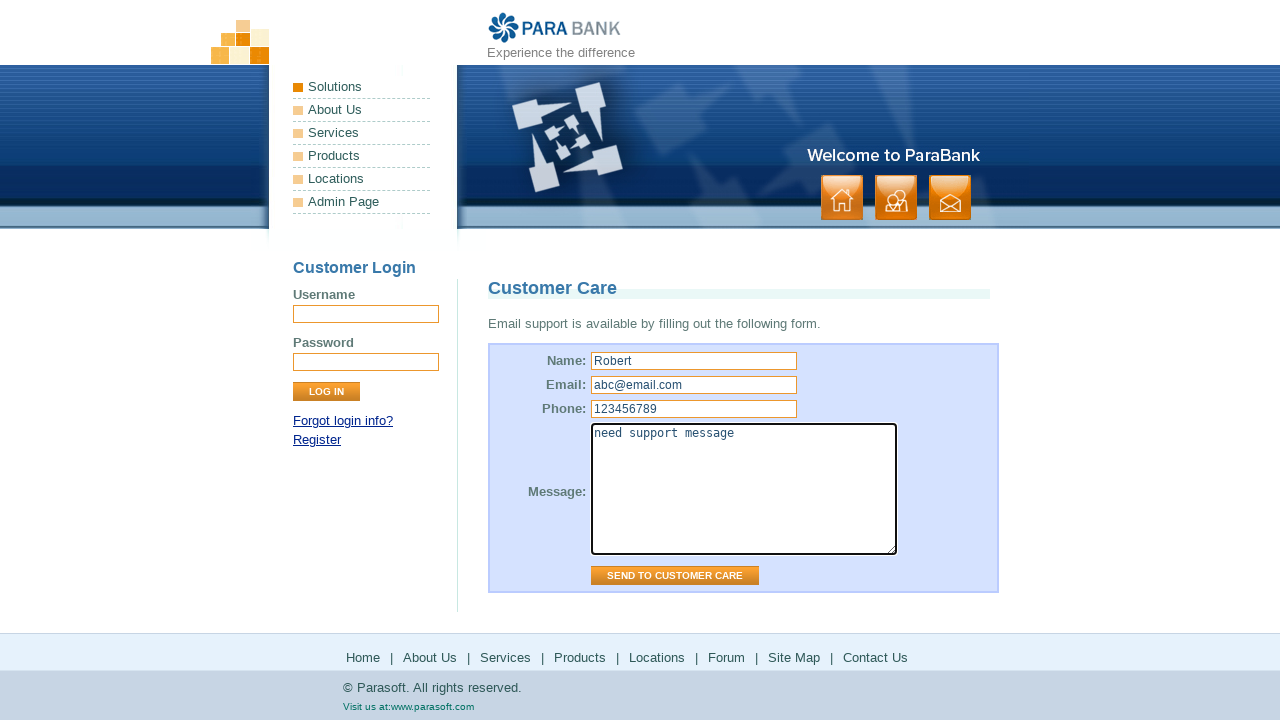

Clicked 'Send to Customer Care' button at (675, 576) on input[value="Send to Customer Care"]
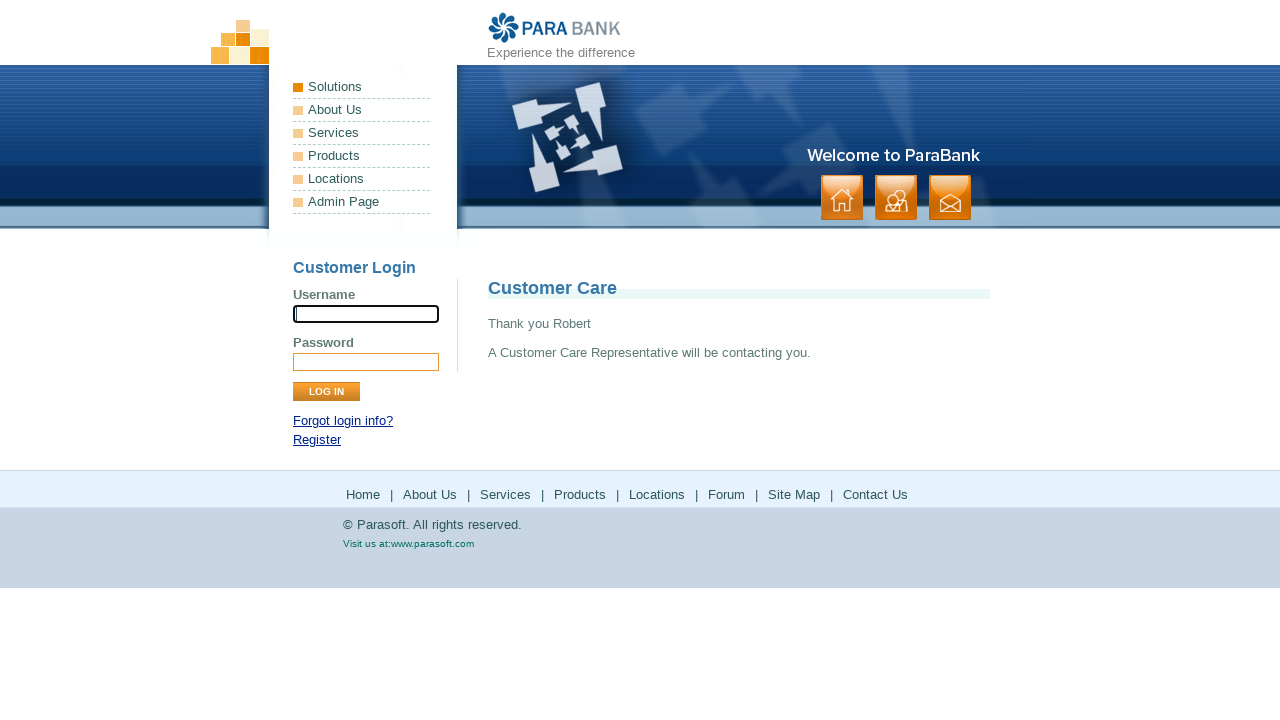

Thank you message displayed after successful form submission
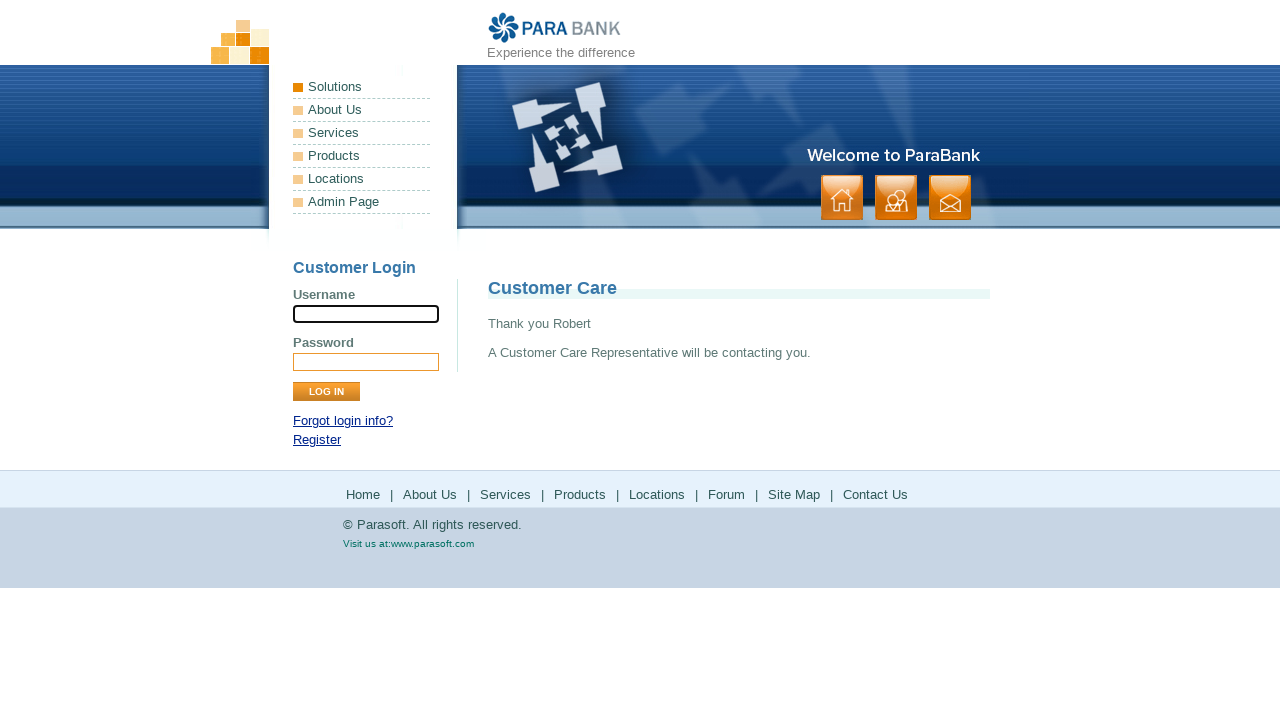

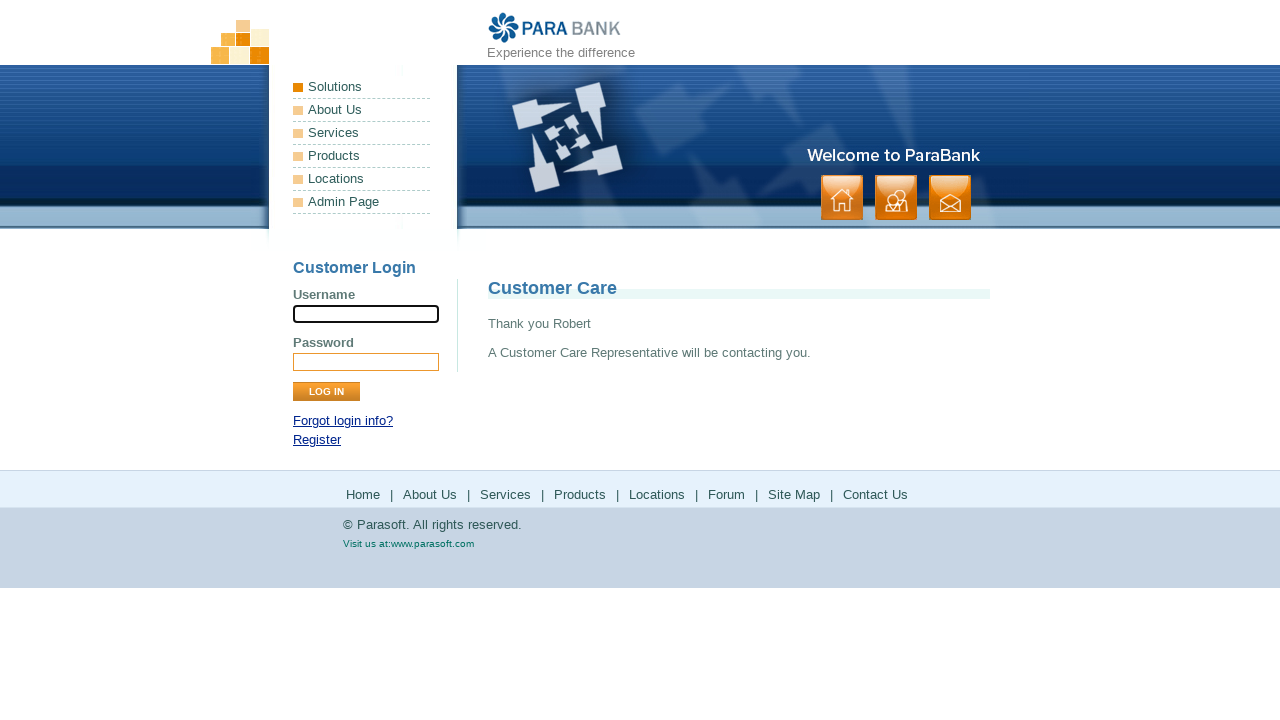